Tests that clicking Clear completed removes completed items from the list

Starting URL: https://demo.playwright.dev/todomvc

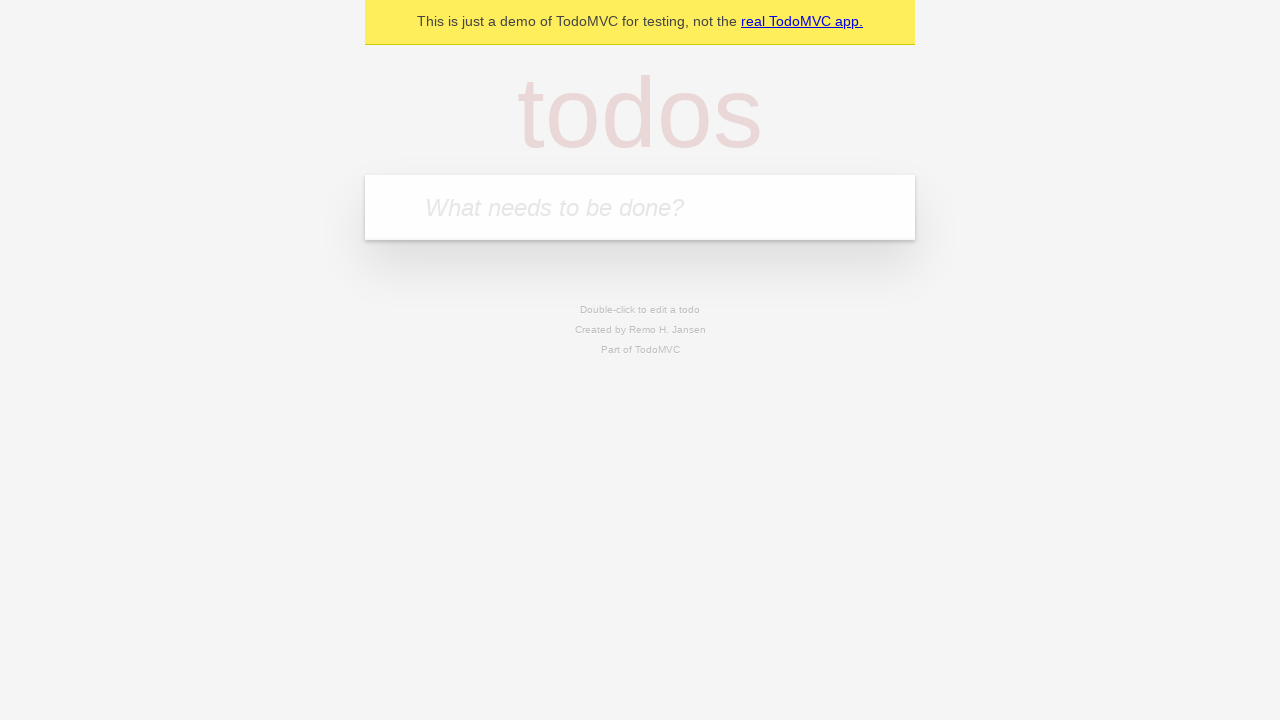

Filled todo input with 'buy some cheese' on internal:attr=[placeholder="What needs to be done?"i]
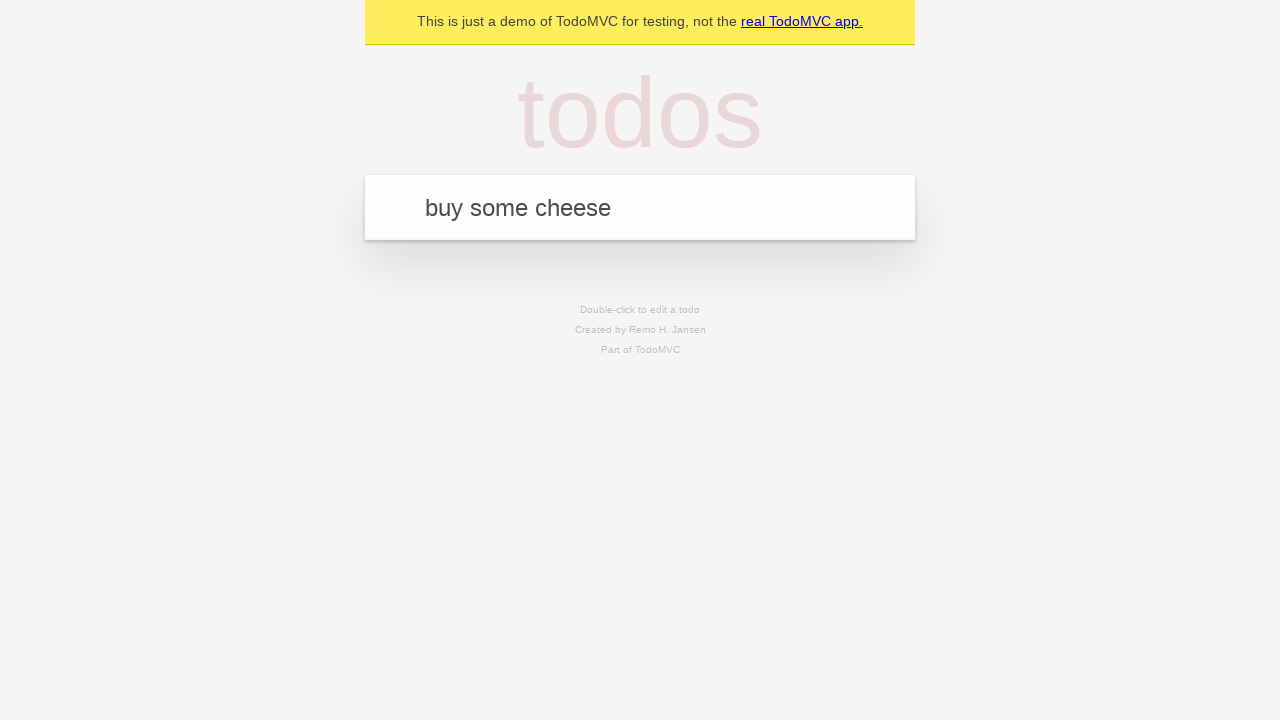

Pressed Enter to create todo 'buy some cheese' on internal:attr=[placeholder="What needs to be done?"i]
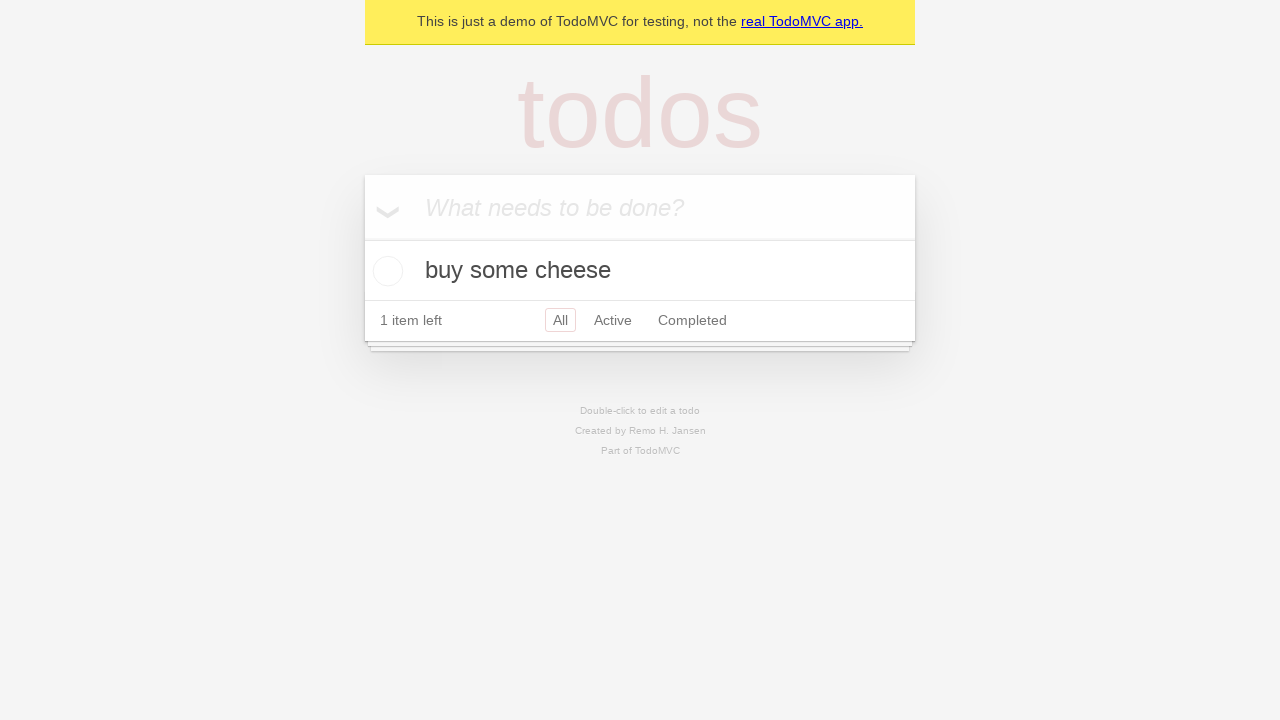

Filled todo input with 'feed the cat' on internal:attr=[placeholder="What needs to be done?"i]
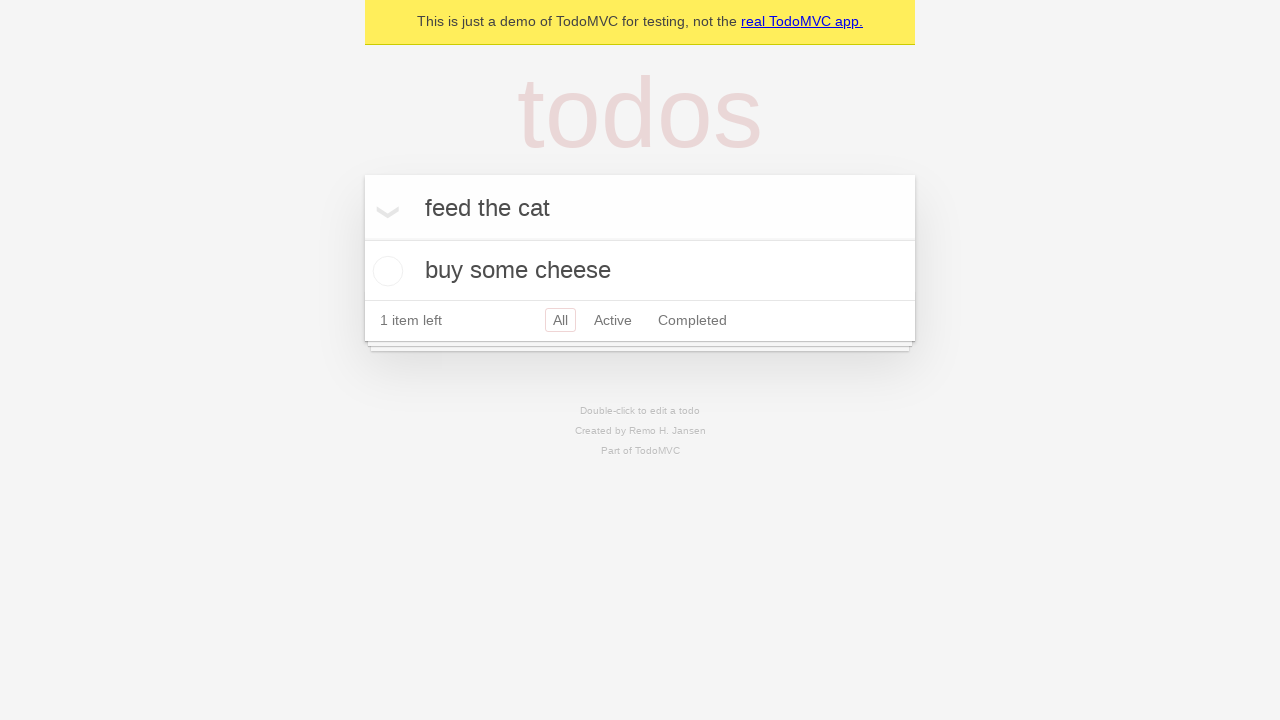

Pressed Enter to create todo 'feed the cat' on internal:attr=[placeholder="What needs to be done?"i]
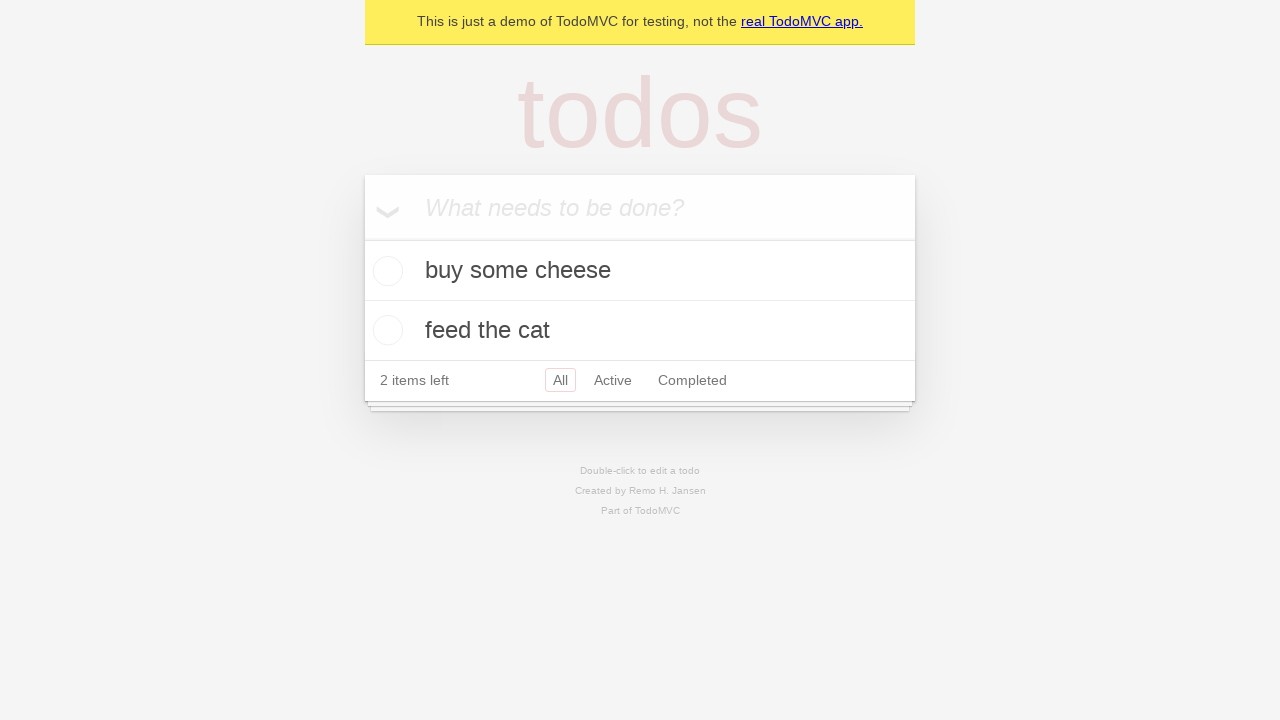

Filled todo input with 'book a doctors appointment' on internal:attr=[placeholder="What needs to be done?"i]
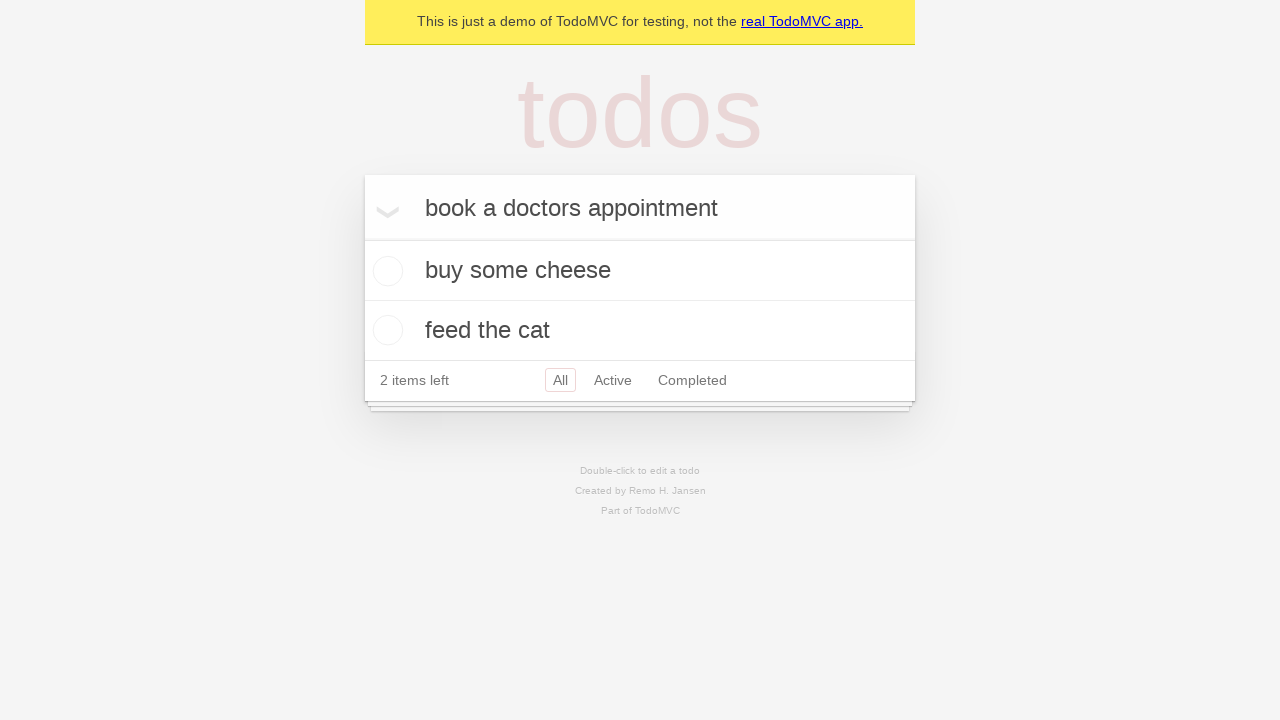

Pressed Enter to create todo 'book a doctors appointment' on internal:attr=[placeholder="What needs to be done?"i]
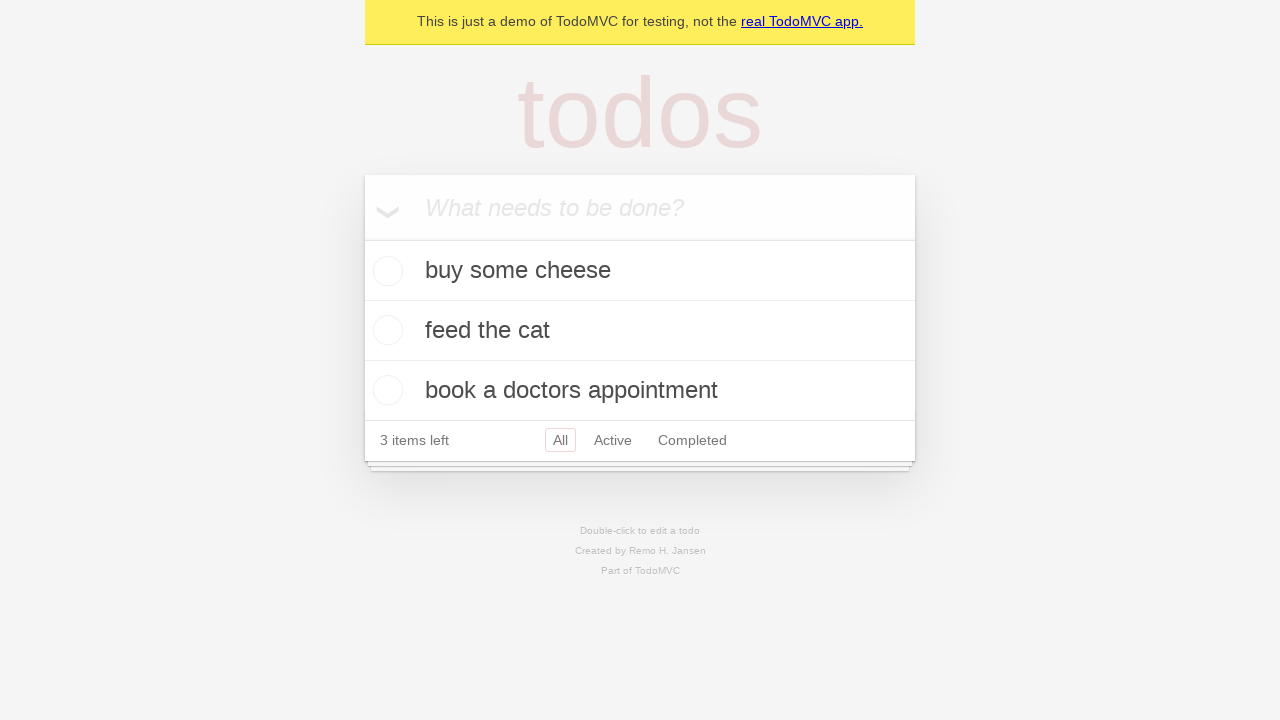

Waited for all 3 todo items to load
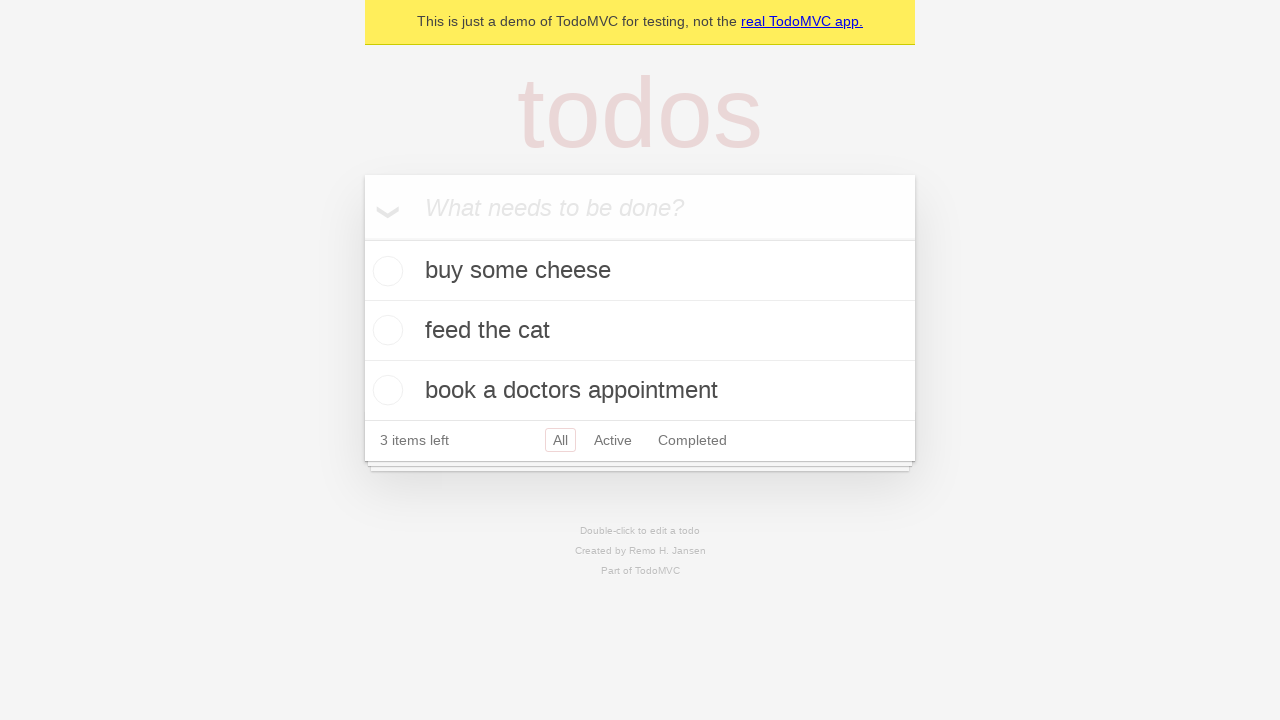

Checked the second todo item as completed at (385, 330) on internal:testid=[data-testid="todo-item"s] >> nth=1 >> internal:role=checkbox
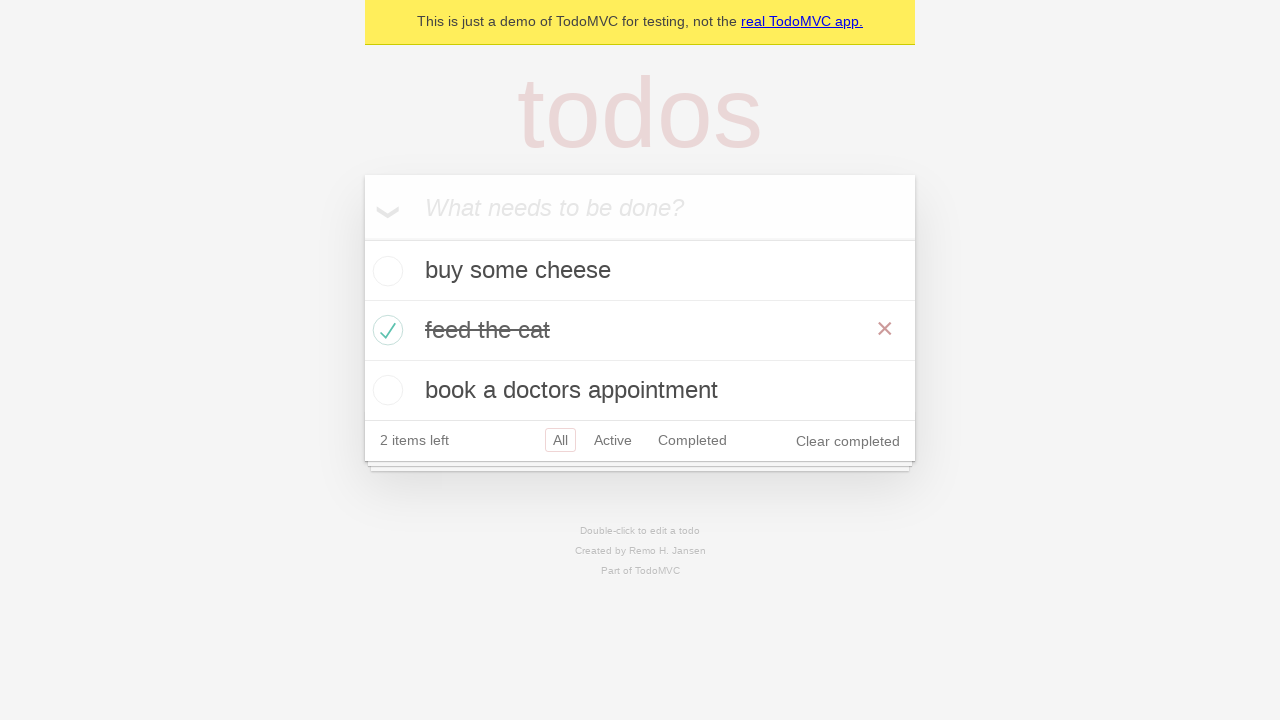

Clicked 'Clear completed' button to remove completed items at (848, 441) on internal:role=button[name="Clear completed"i]
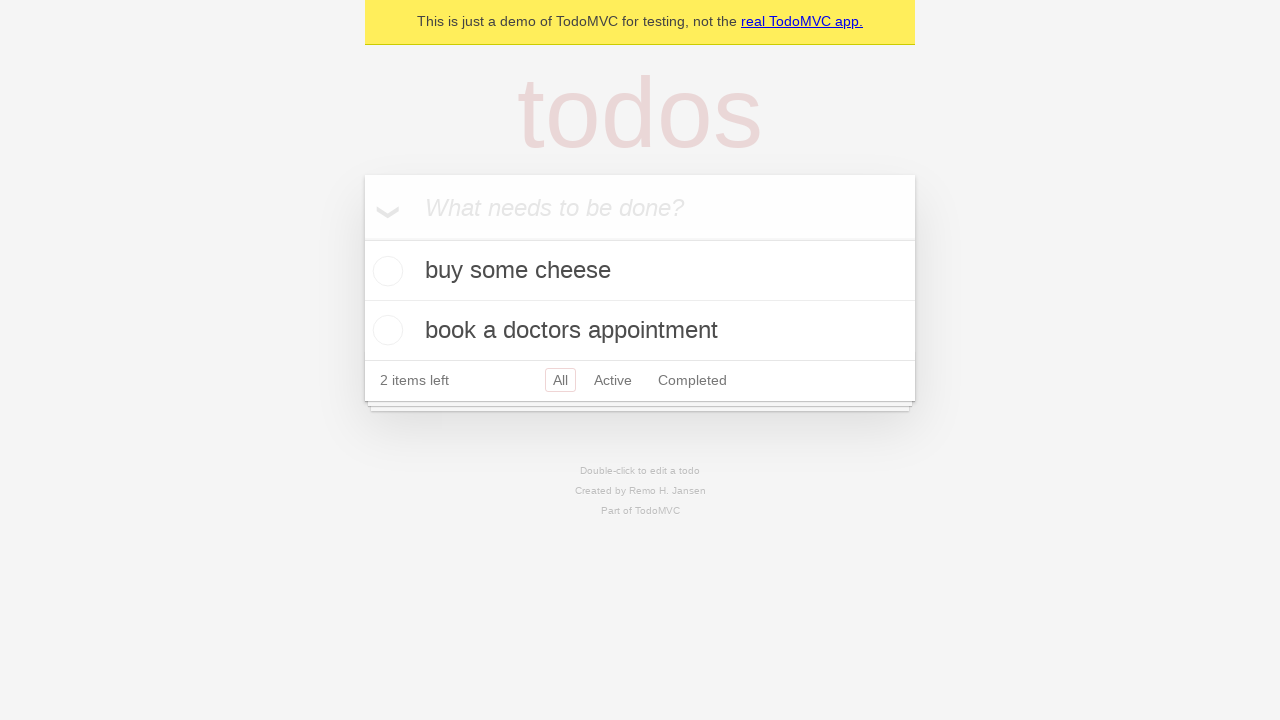

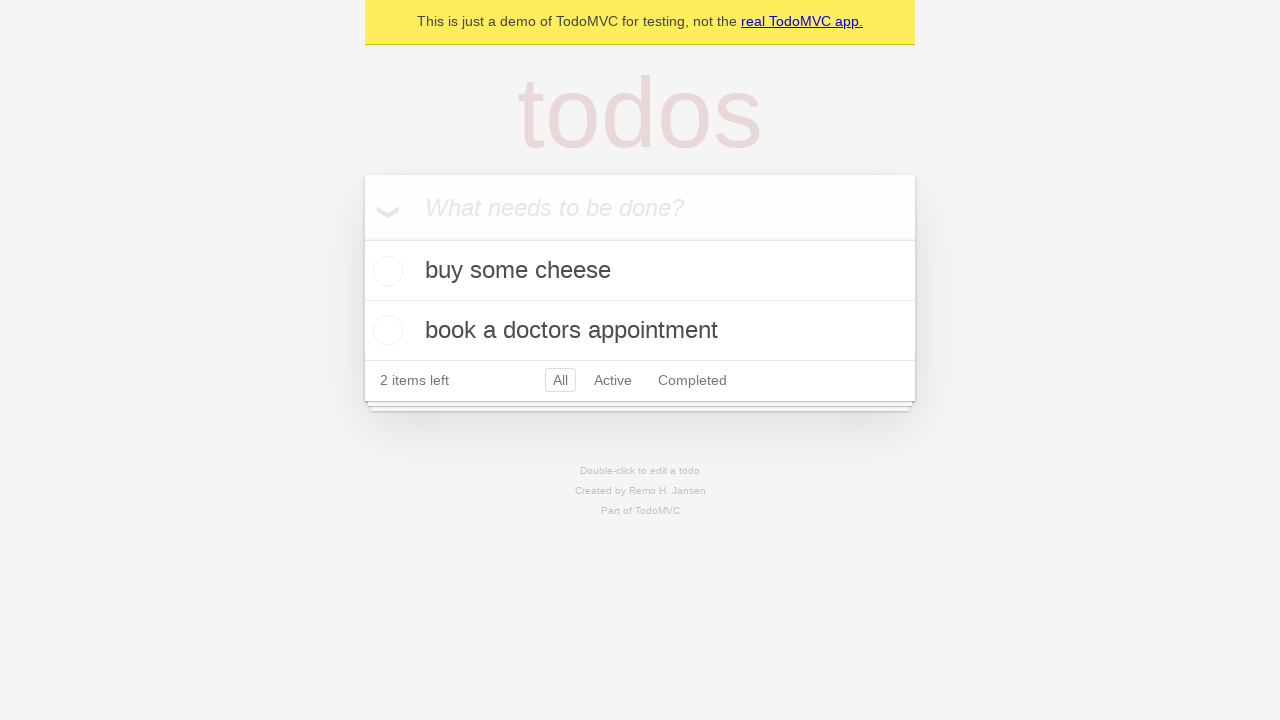